Tests that the value of the second button matches expected text when ignoring case

Starting URL: https://kristinek.github.io/site/examples/locators

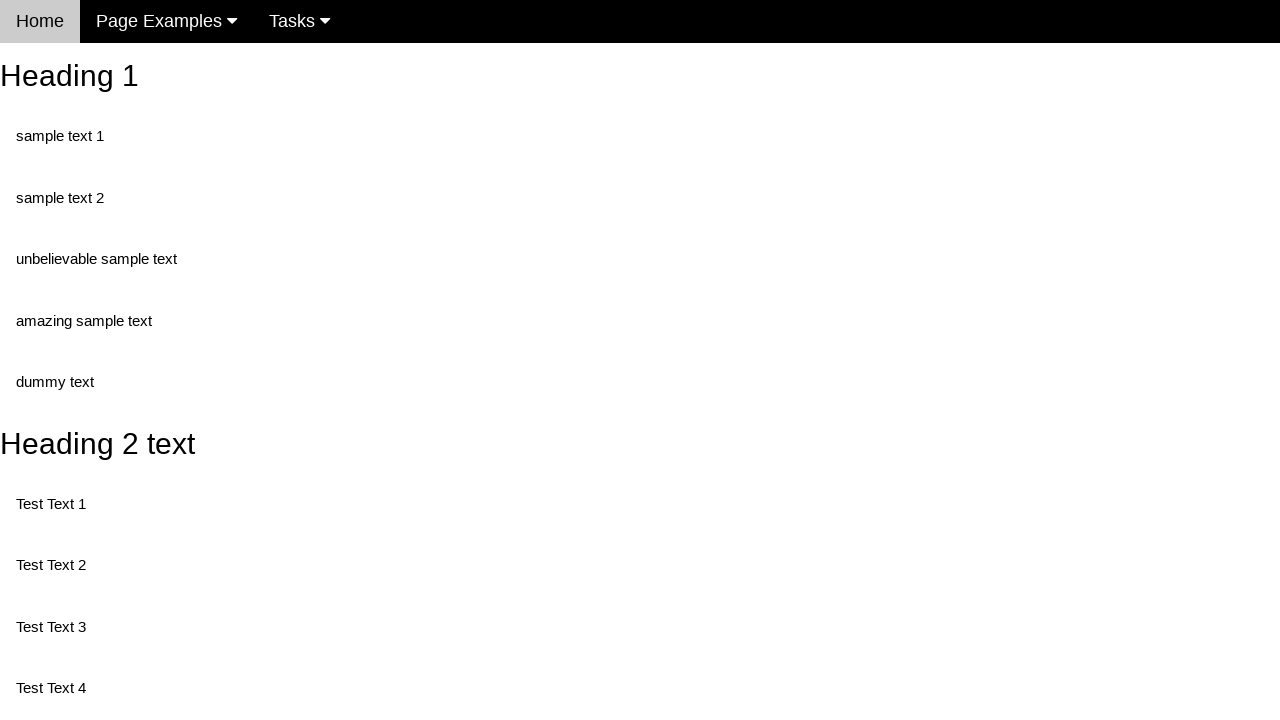

Navigated to locators example page
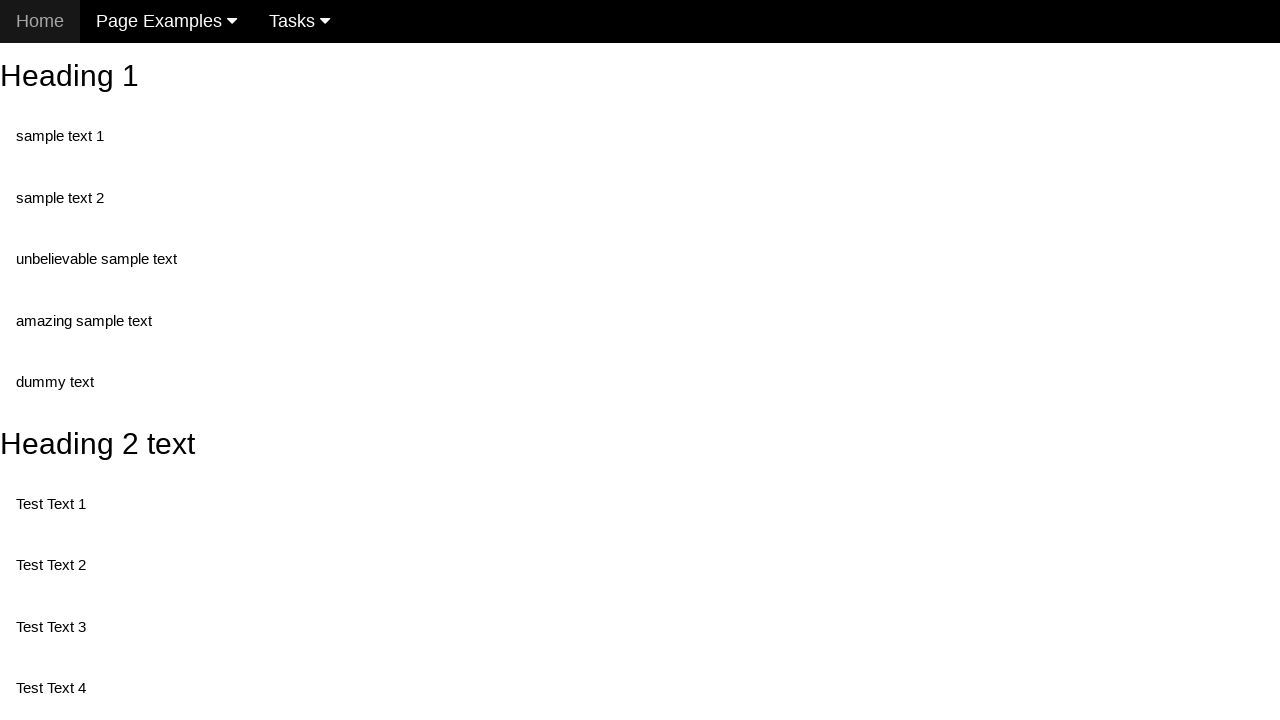

Second button element loaded and ready
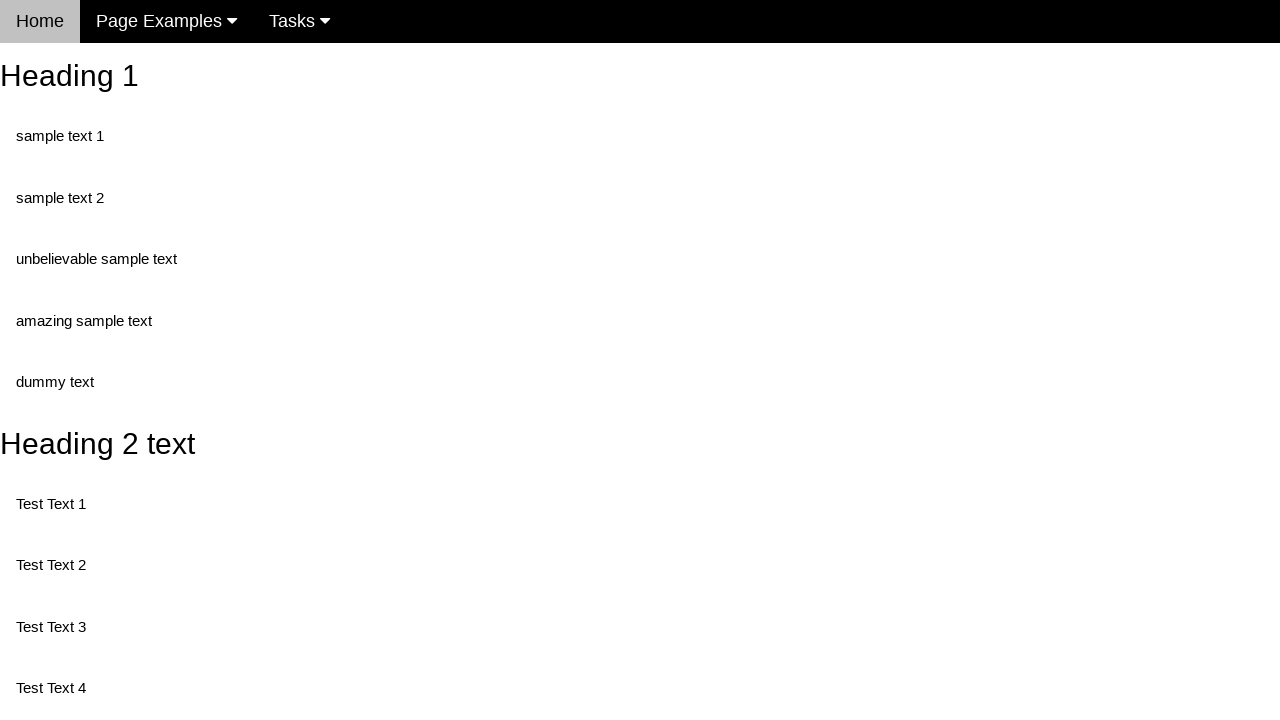

Retrieved second button value: 'This is also a button'
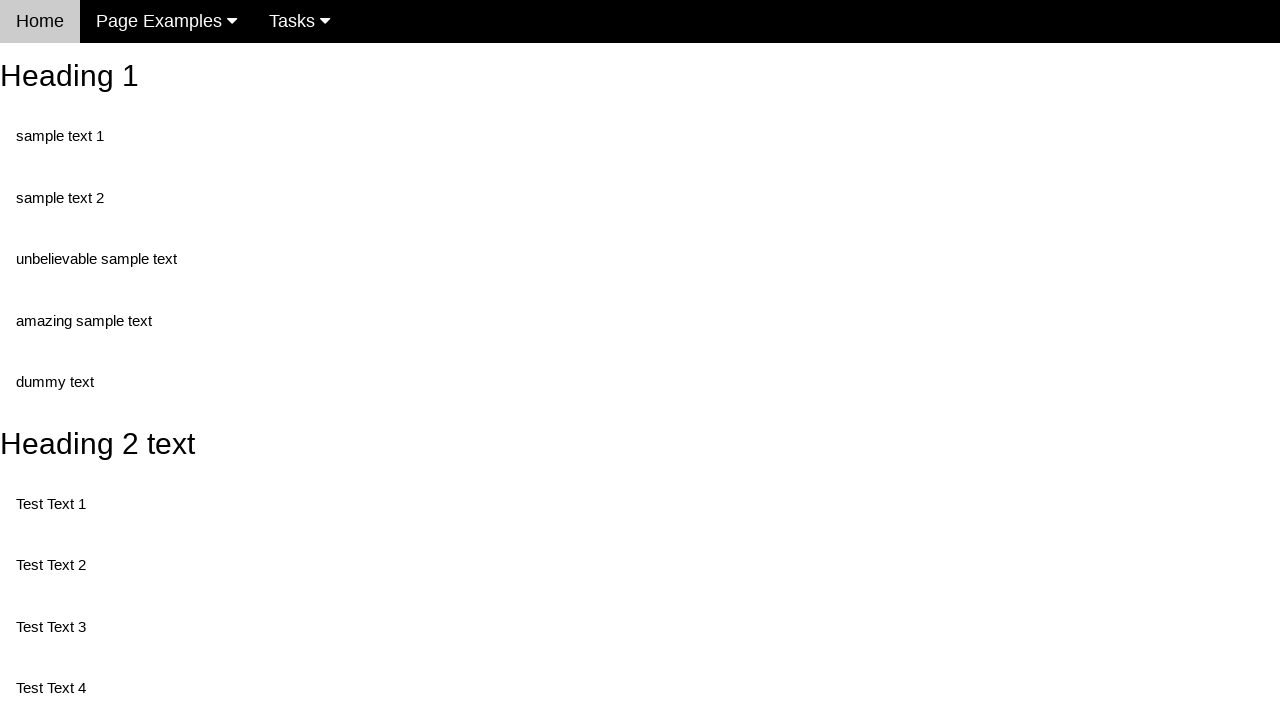

Assertion passed: second button value matches expected text when ignoring case
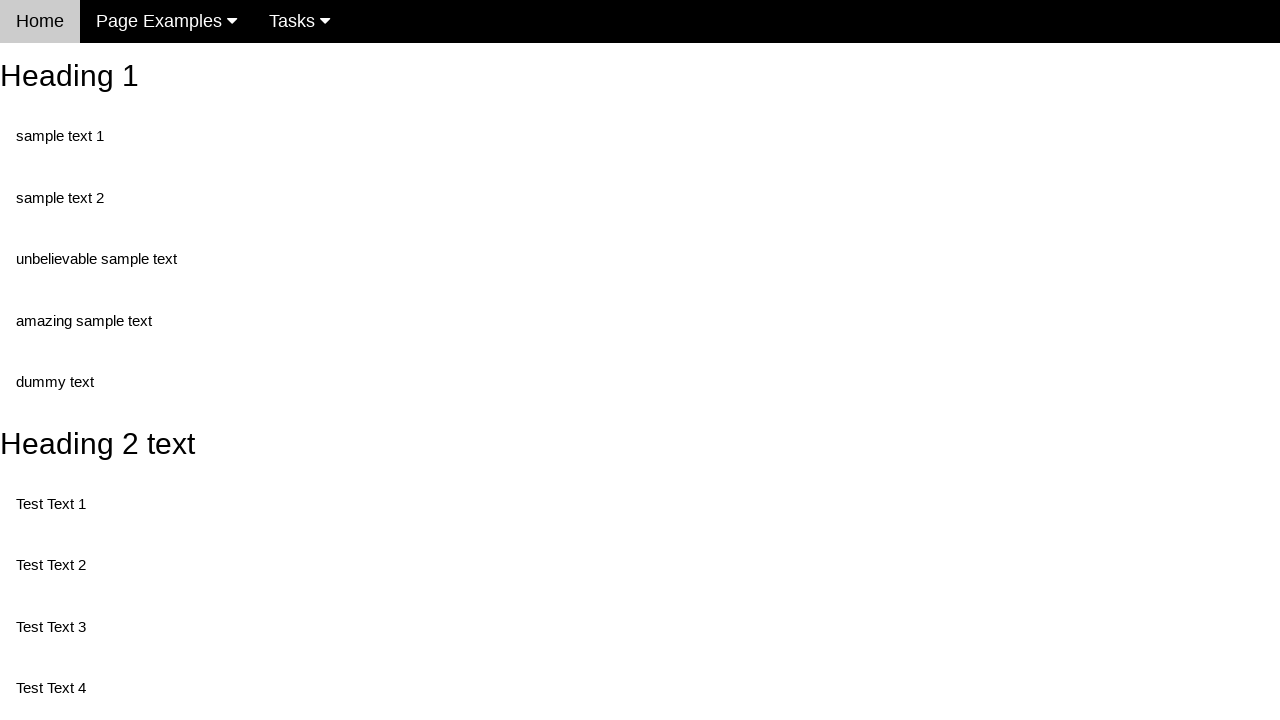

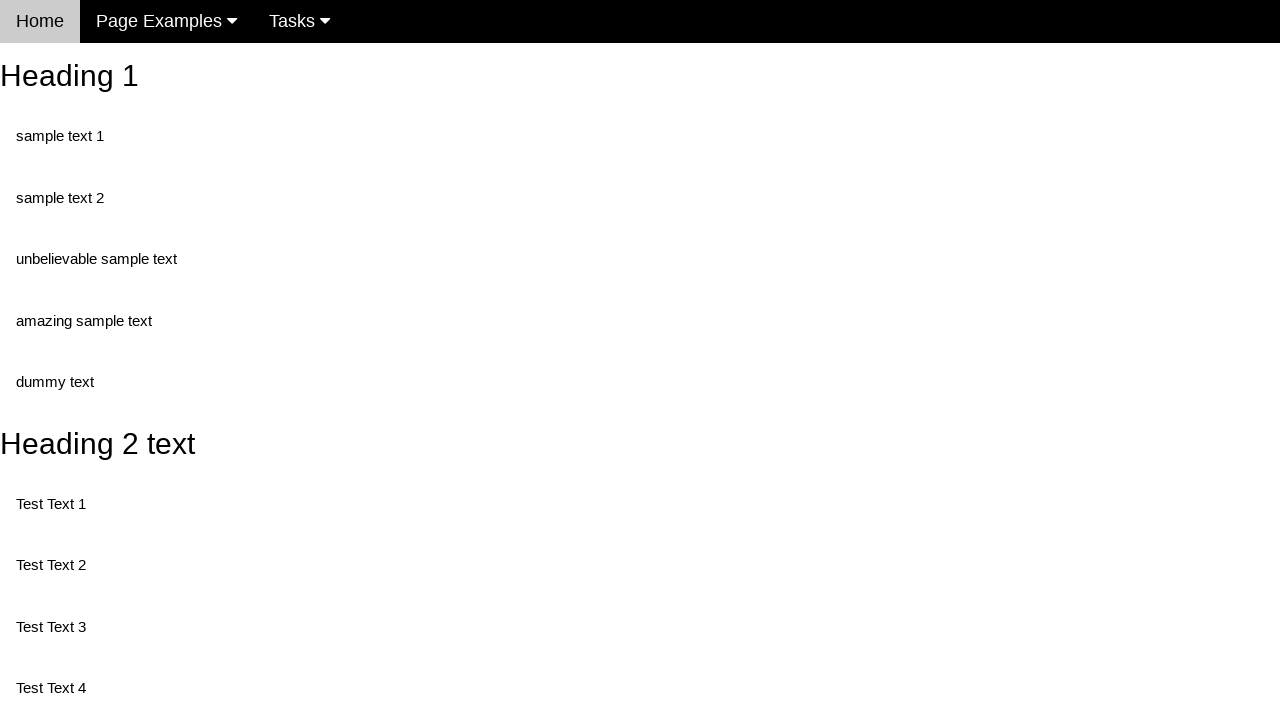